Tests the prompt dialog by entering text "Alyara" and accepting, then clicking again and dismissing the prompt

Starting URL: https://demoqa.com/alerts

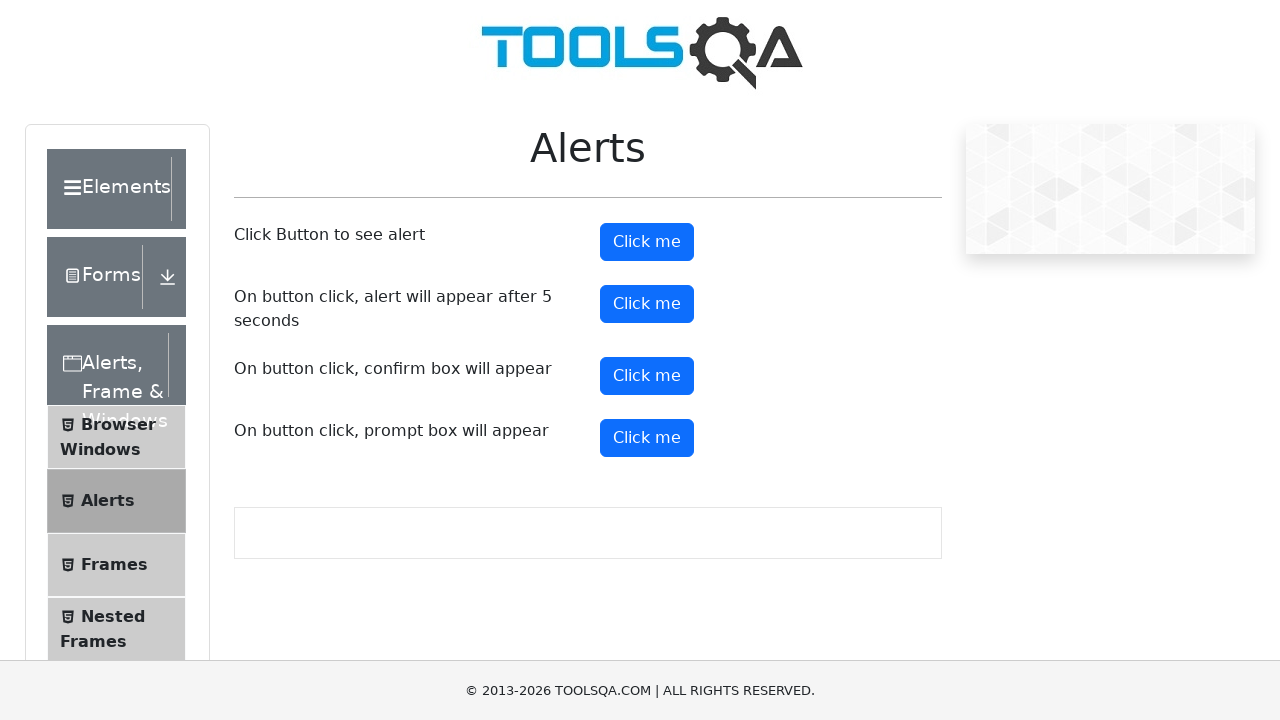

Scrolled prompt button into view
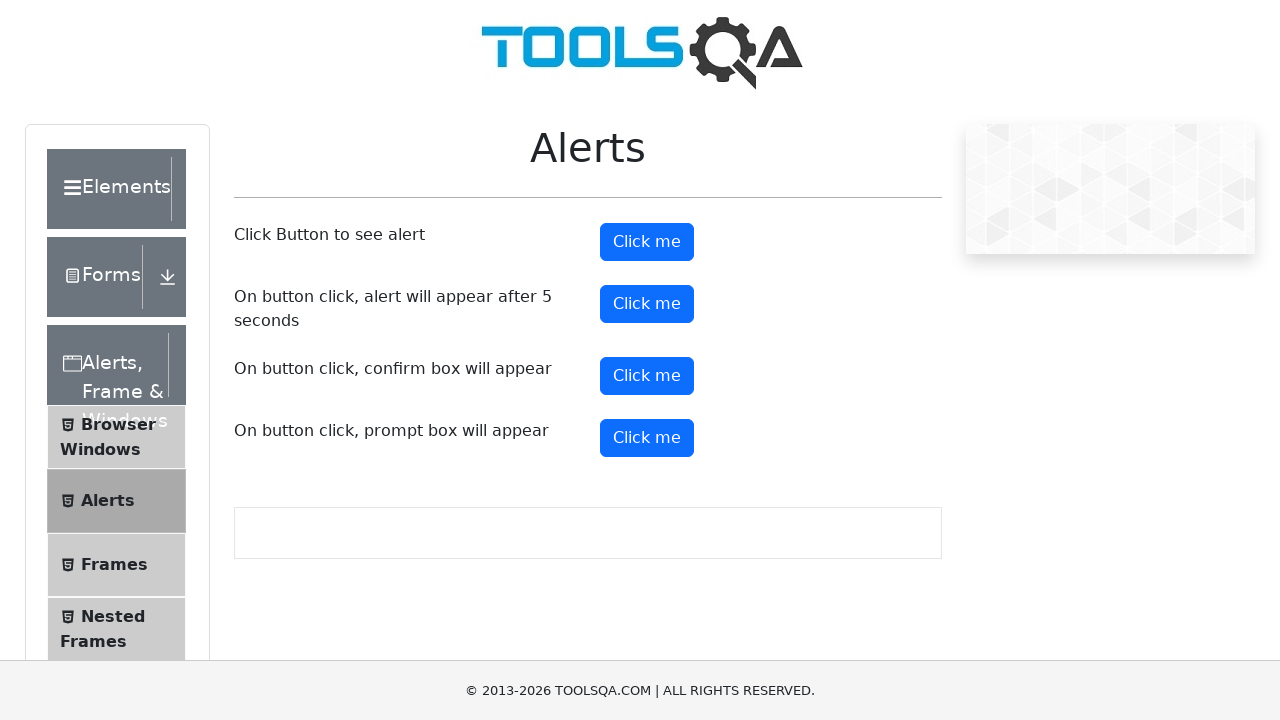

Set up dialog handler to accept prompt with text 'Alyara'
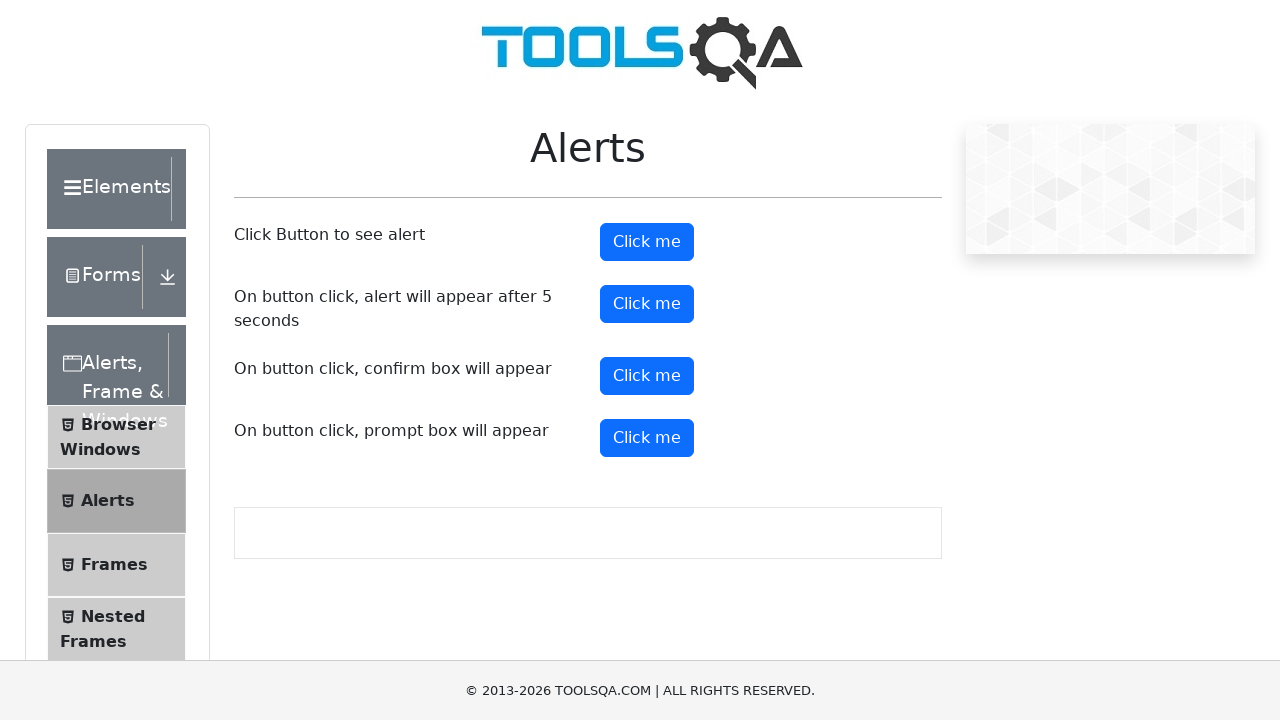

Clicked prompt button to trigger first prompt dialog at (647, 438) on #promtButton
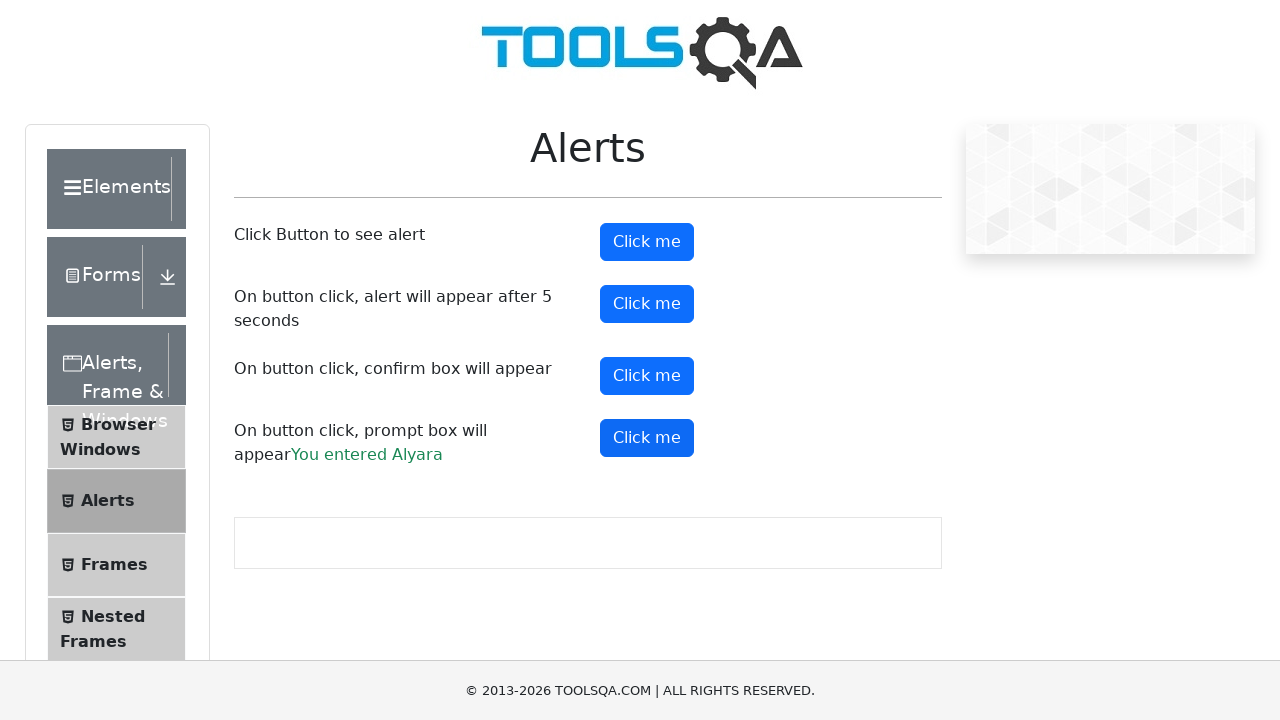

Prompt result displayed after accepting with 'Alyara'
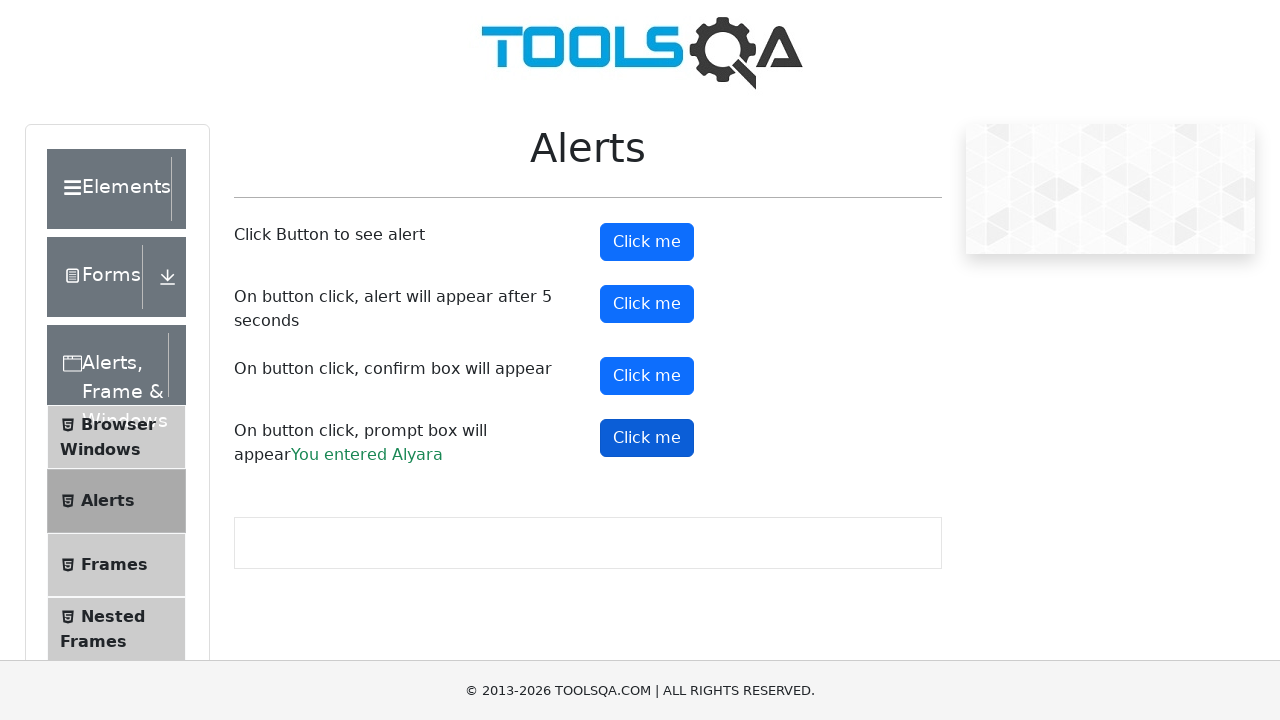

Set up dialog handler to dismiss next prompt
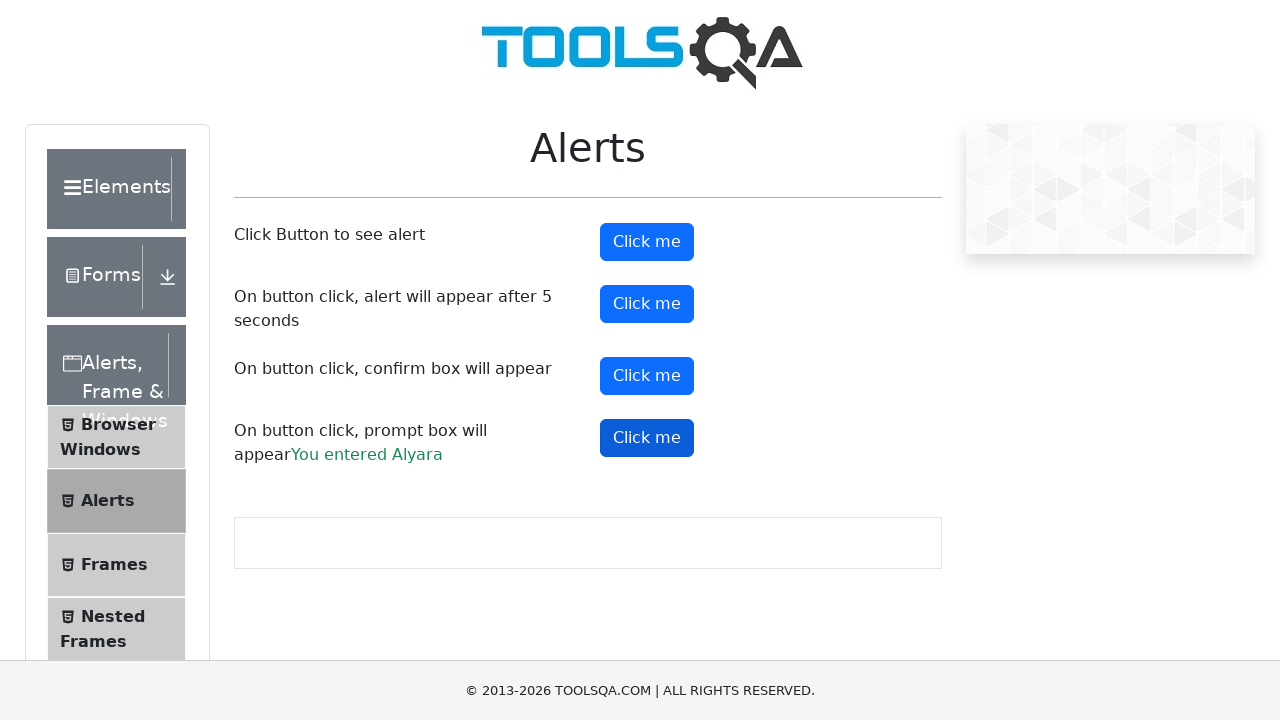

Clicked prompt button to trigger second prompt dialog at (647, 438) on #promtButton
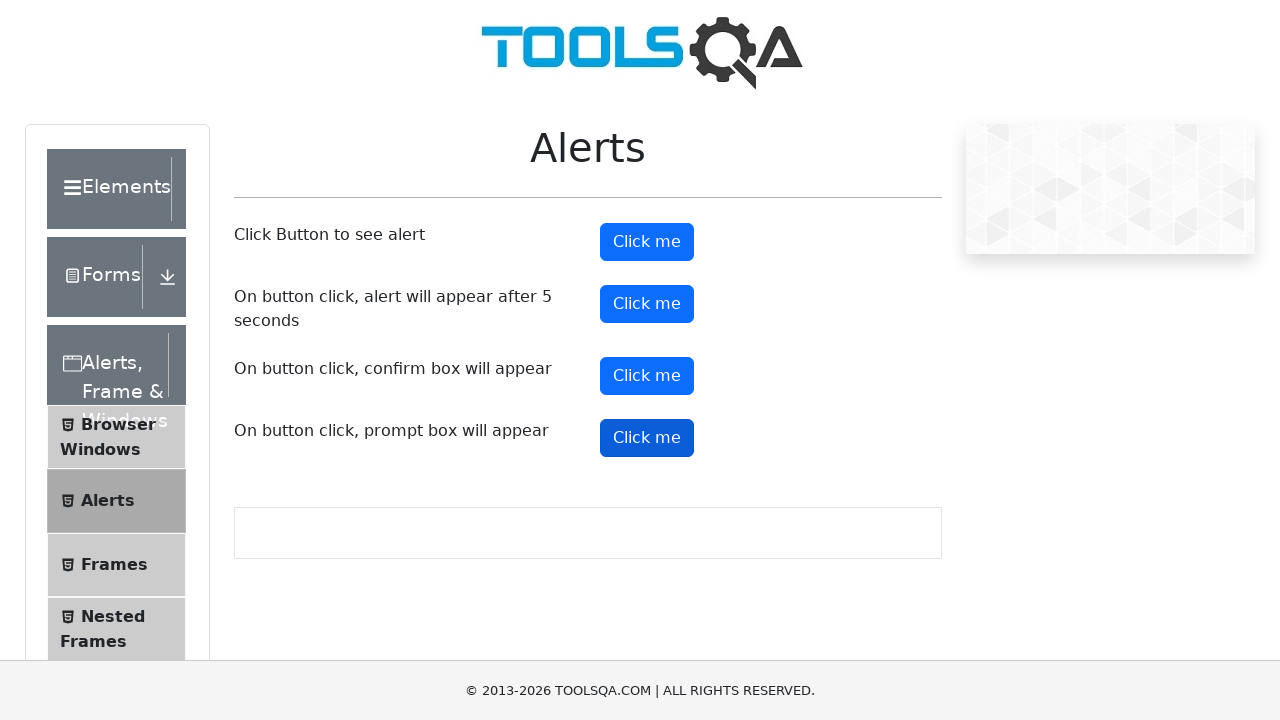

Waited 500ms for dialog to be dismissed
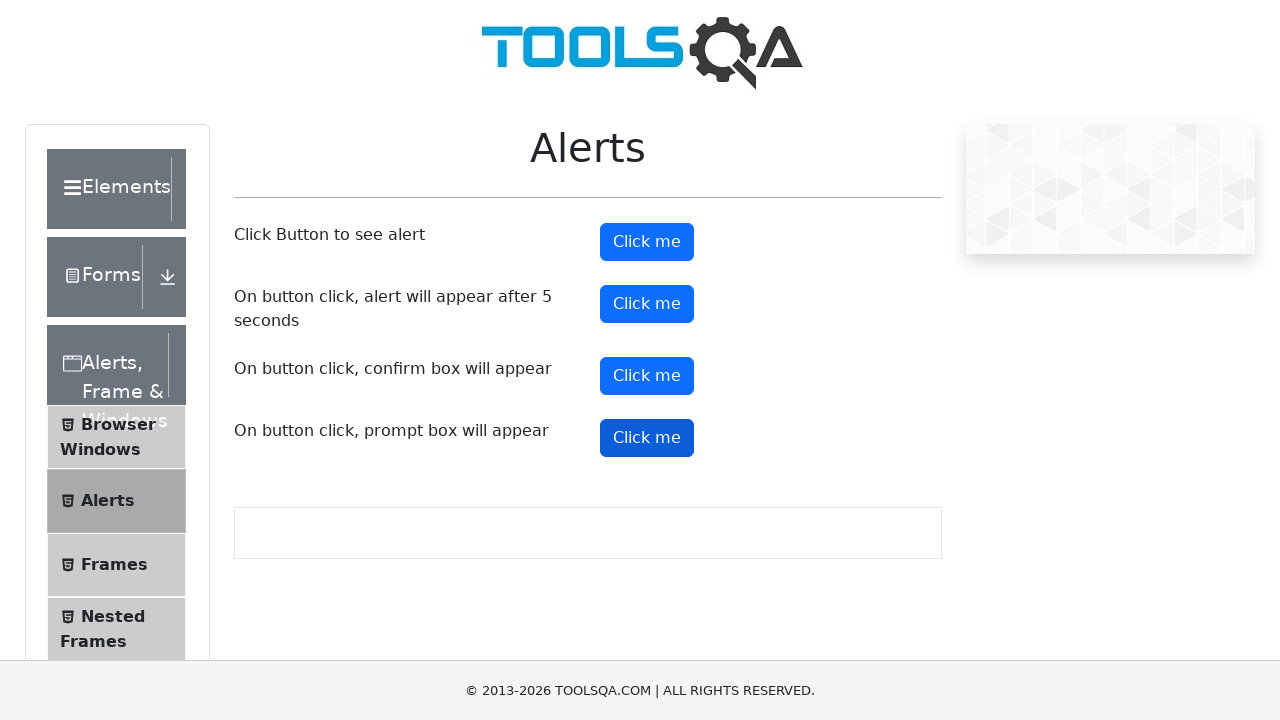

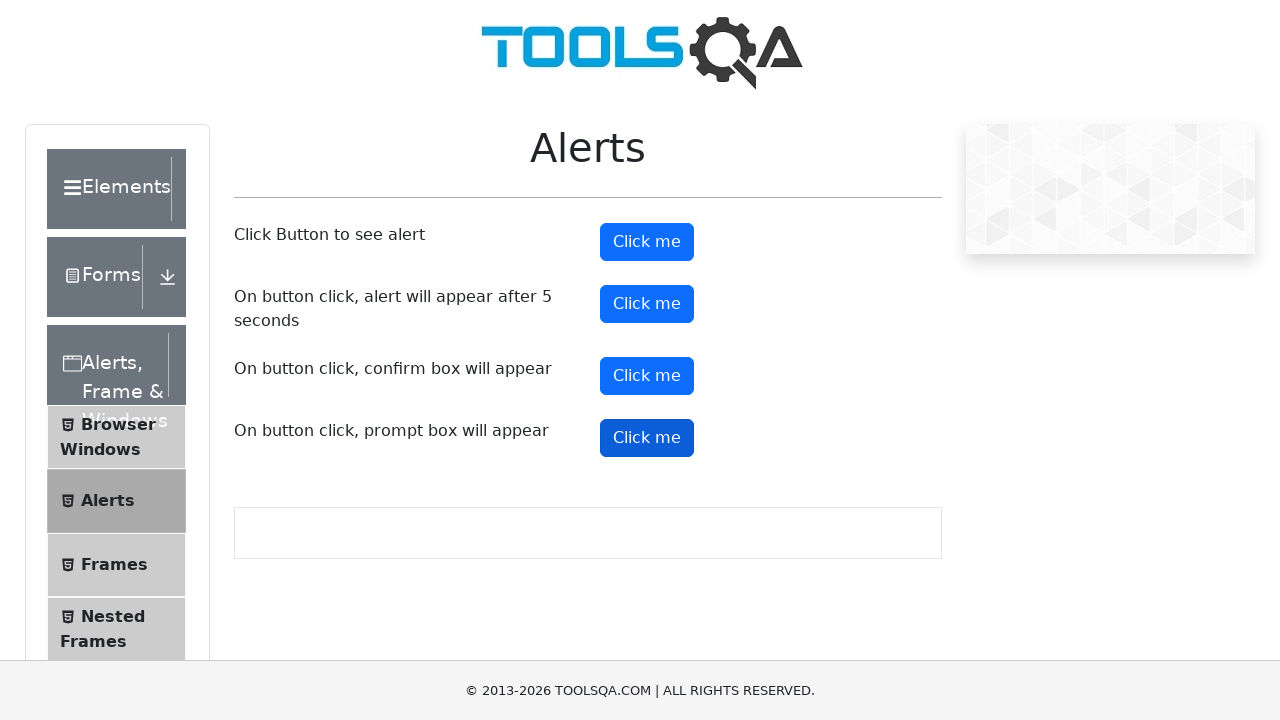